Tests a sample todo app by clicking on two existing items to mark them complete, adding a new item to the list, and verifying the new item appears correctly.

Starting URL: https://lambdatest.github.io/sample-todo-app/

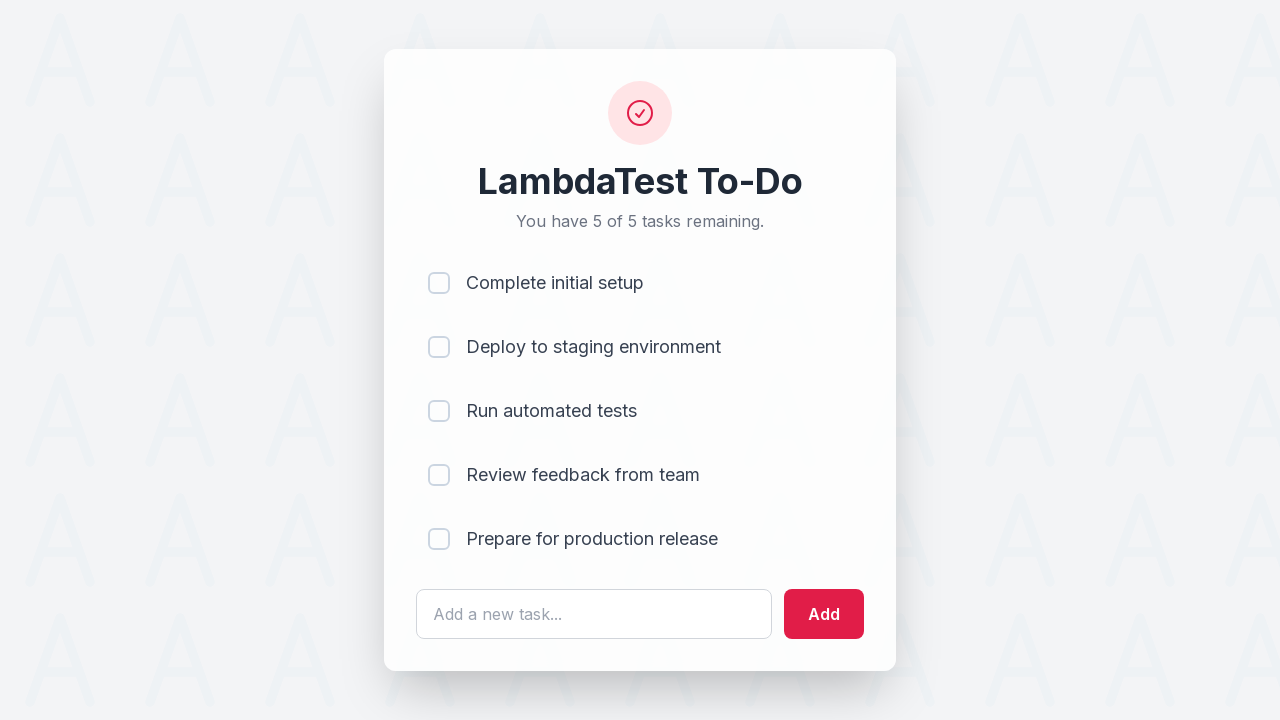

Clicked on first todo item to mark as complete at (439, 283) on input[name='li1']
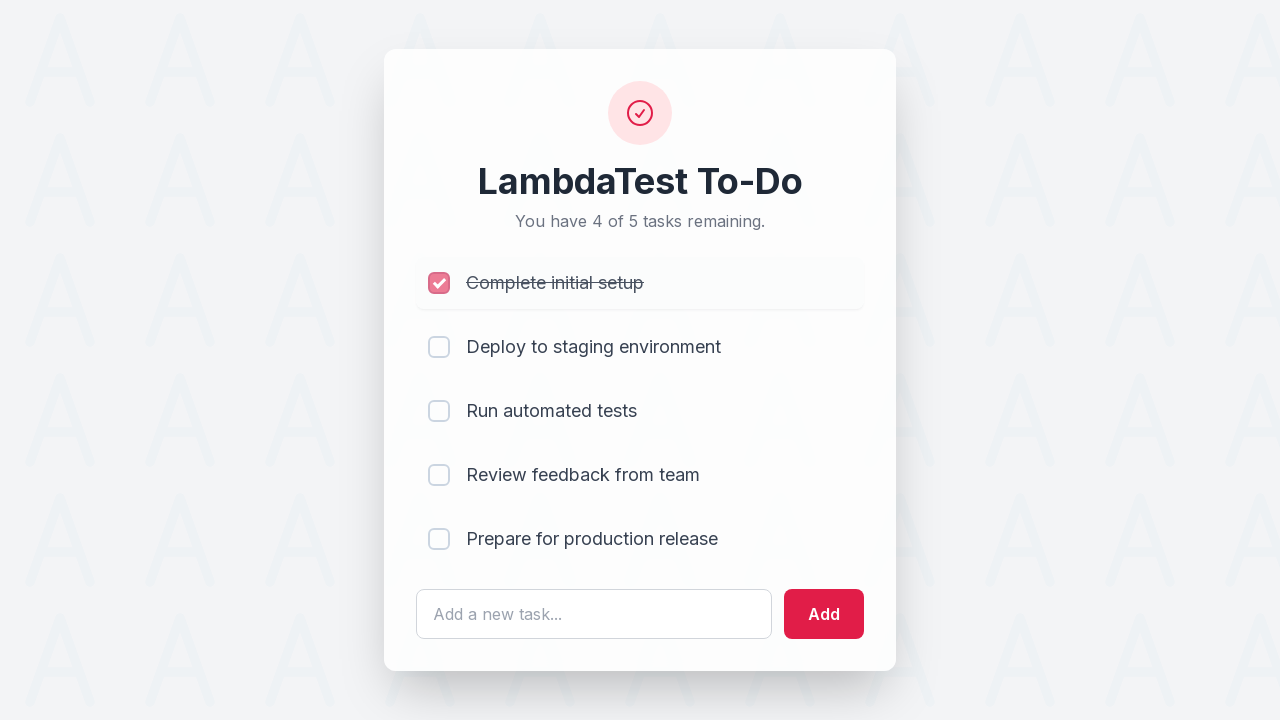

Clicked on second todo item to mark as complete at (439, 347) on input[name='li2']
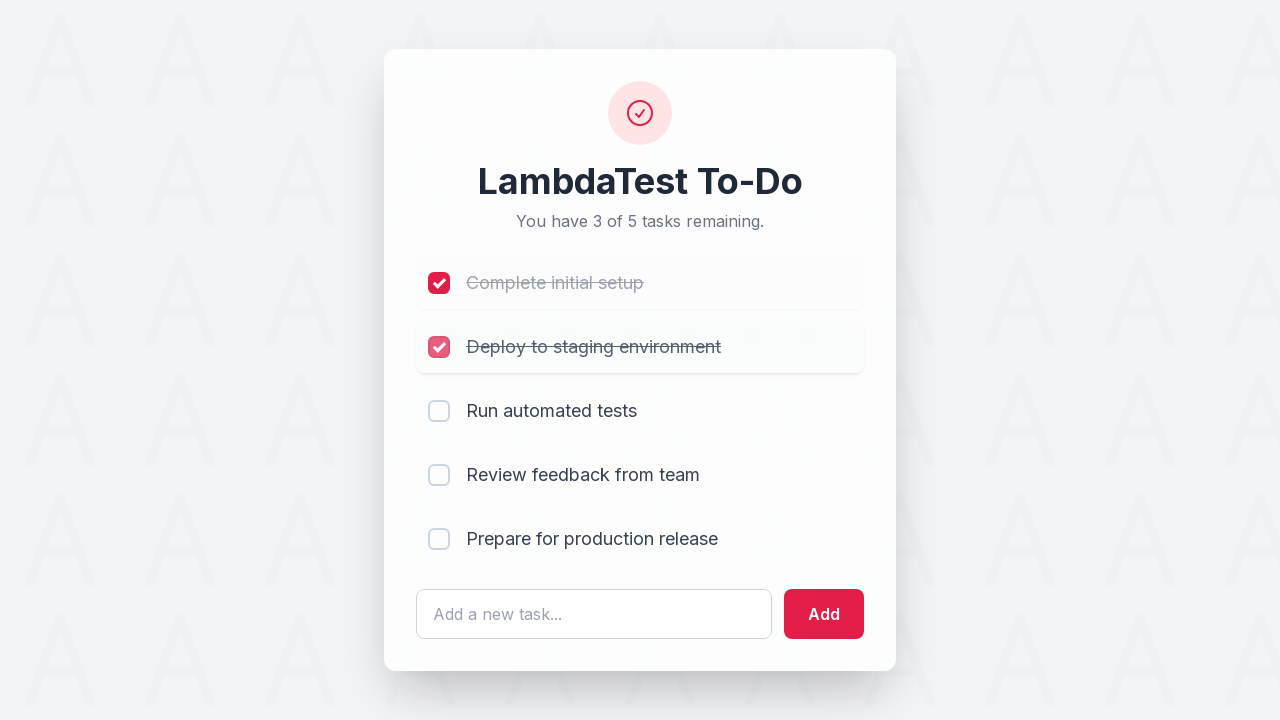

Filled new todo item text field with 'Yey, Let's add it to list' on #sampletodotext
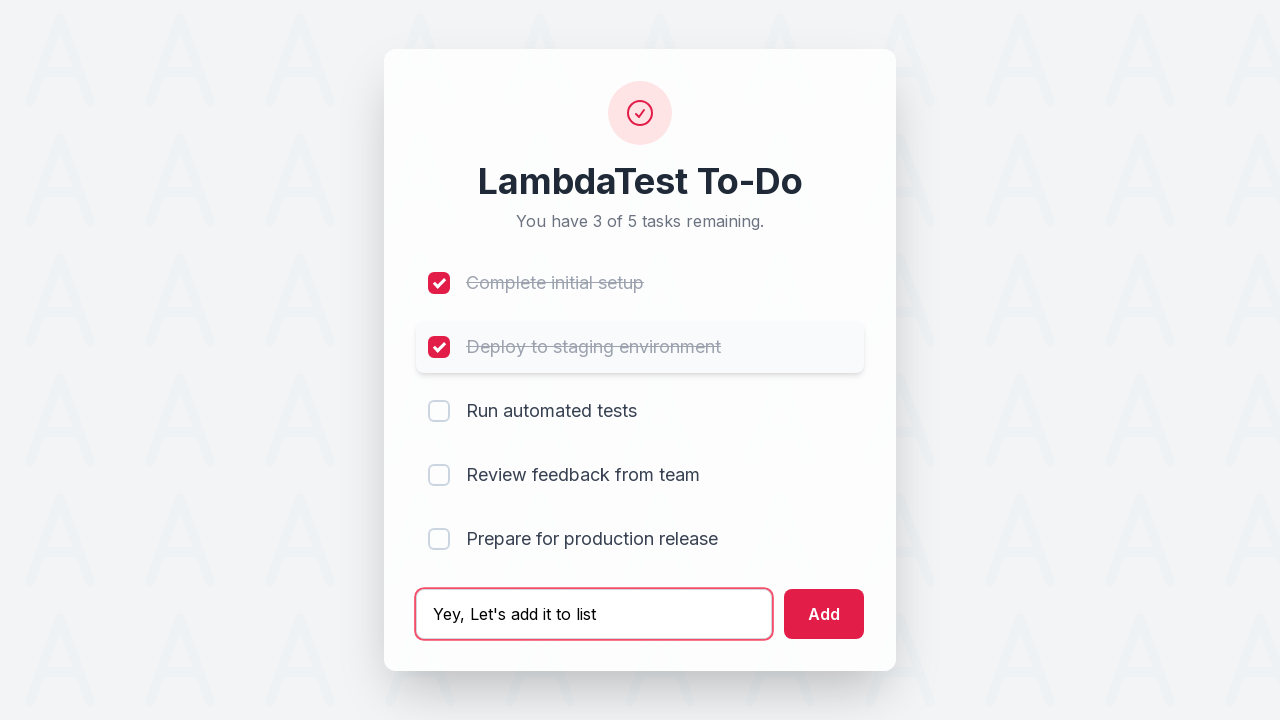

Clicked add button to create new todo item at (824, 614) on #addbutton
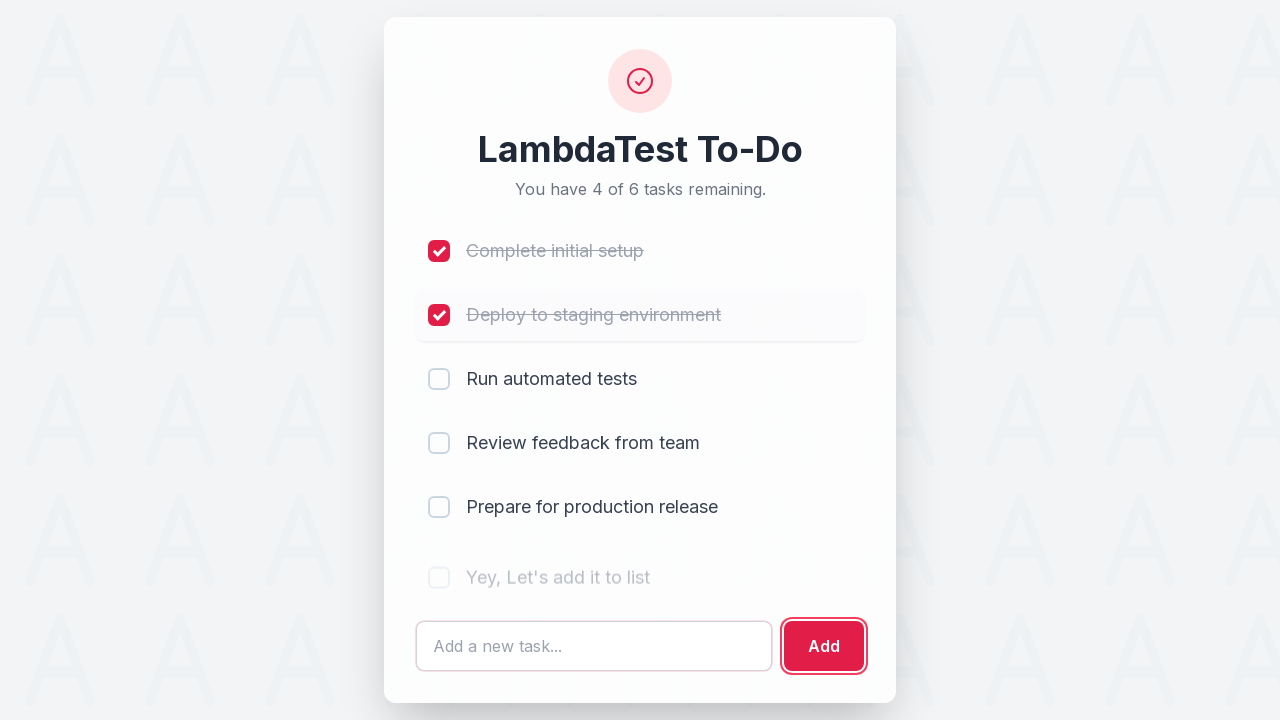

New todo item appeared in the list
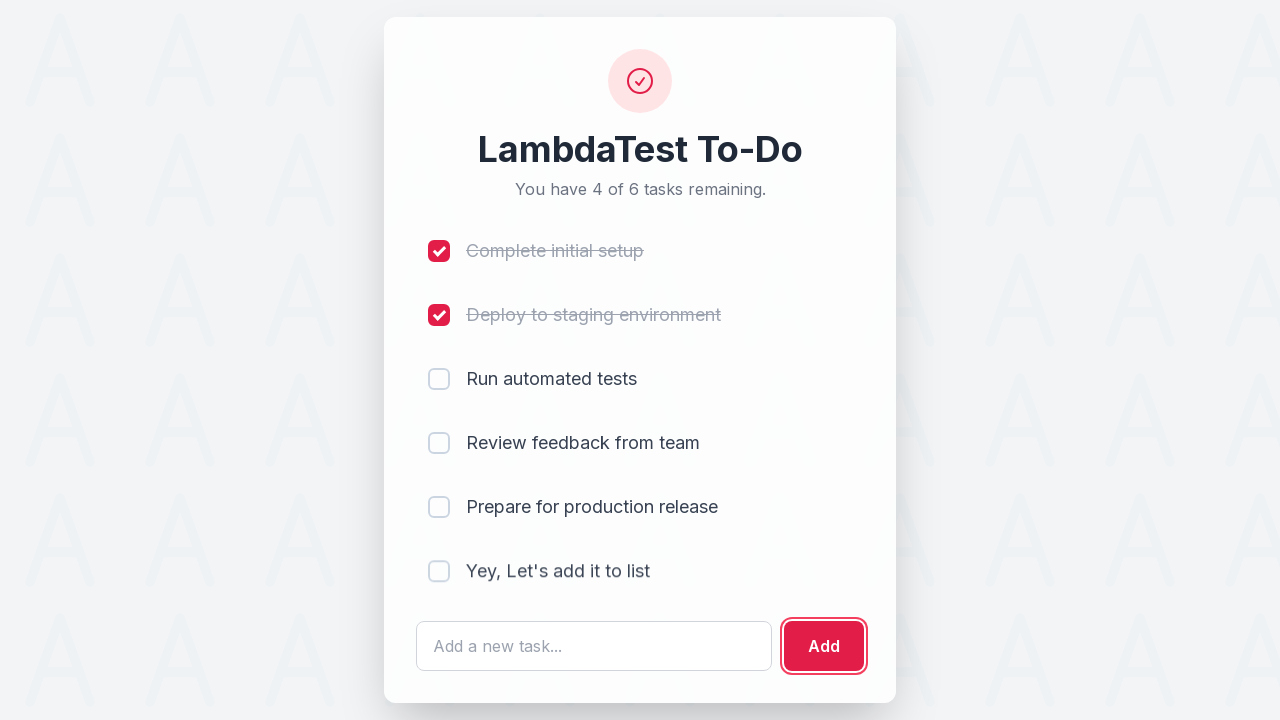

Retrieved text content of new todo item
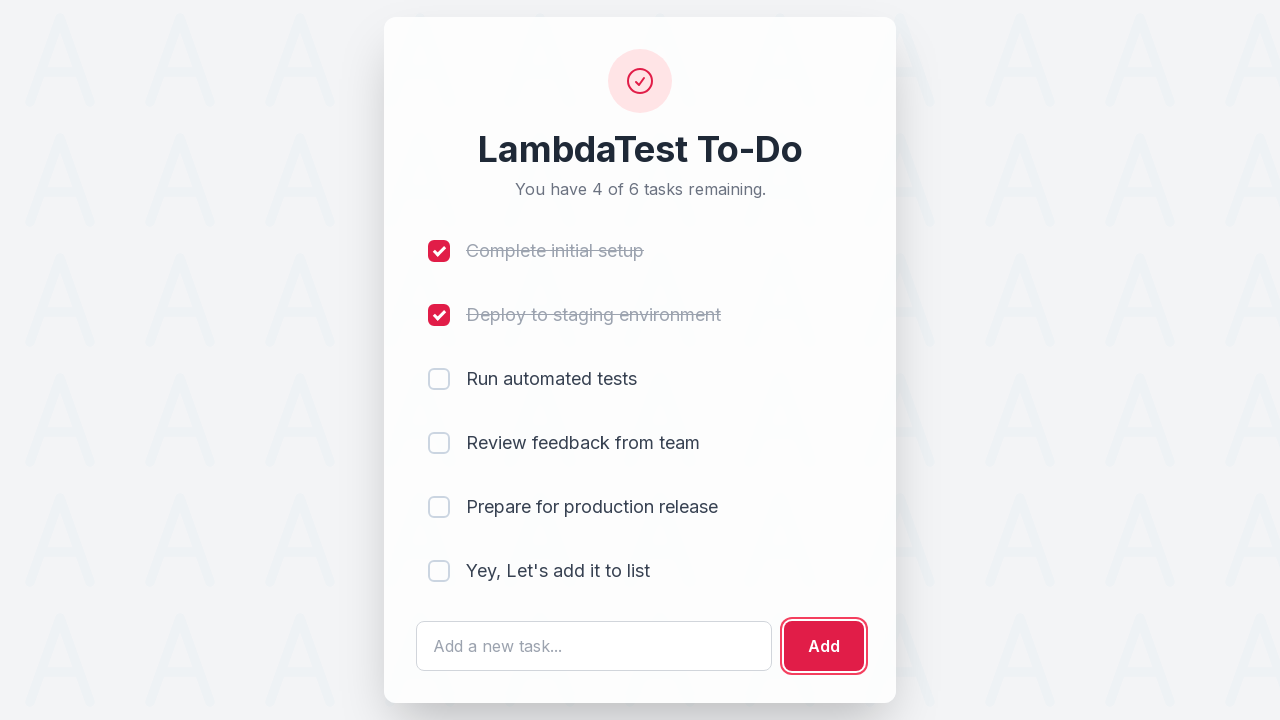

Verified that new todo item contains expected text 'Yey, Let's add it to list'
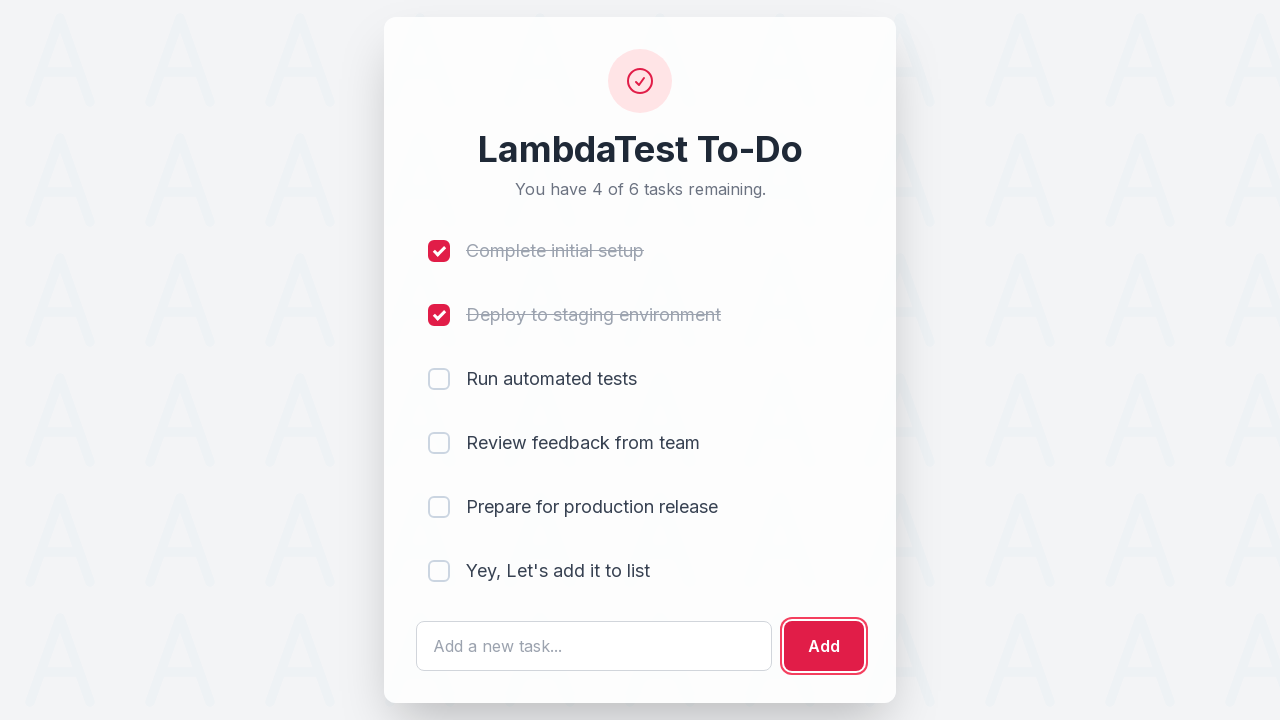

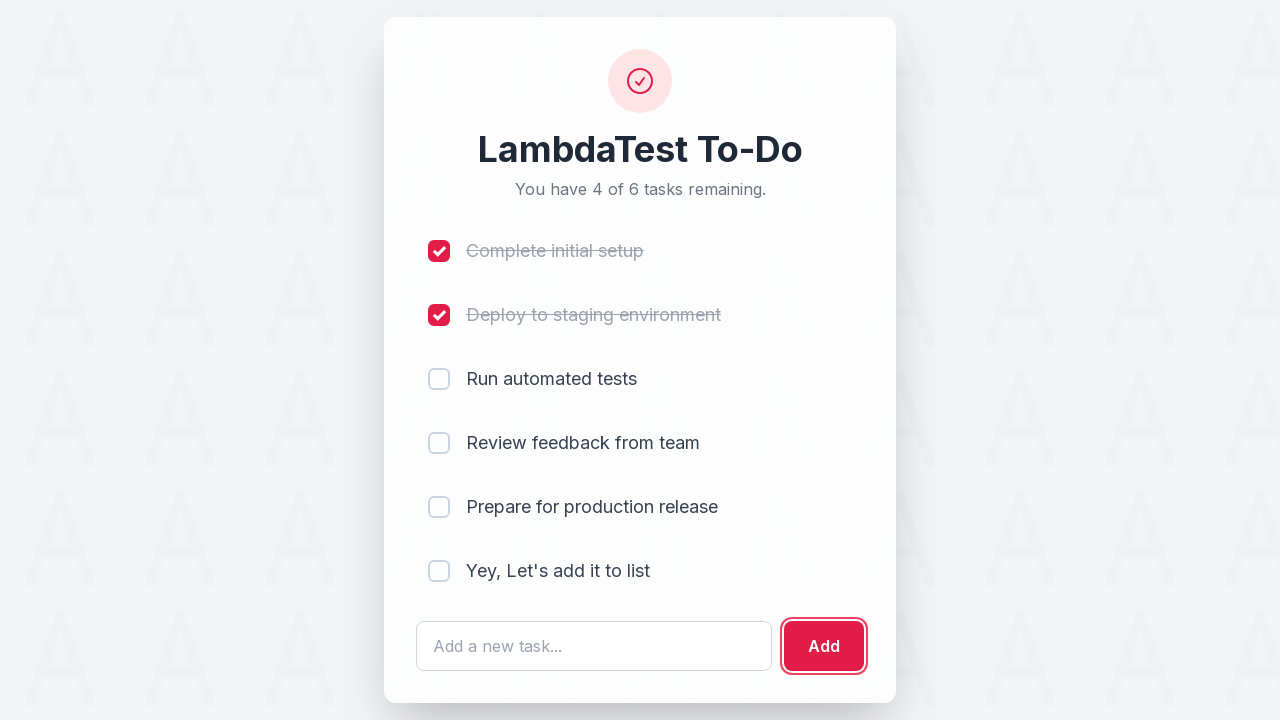